Tests the TodoMVC demo application by adding a todo item, marking it as complete, clearing completed items, and clicking on a reference link.

Starting URL: https://demo.playwright.dev/todomvc/#/

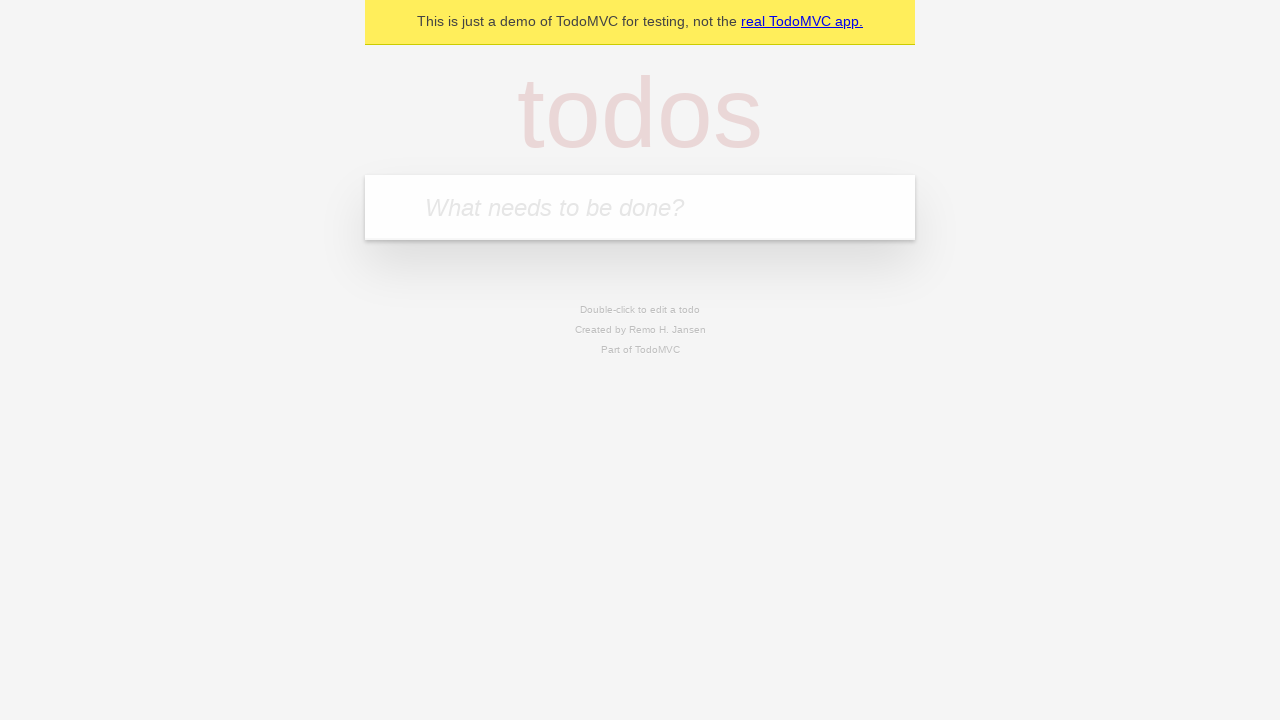

Clicked on todo input field at (640, 207) on internal:attr=[placeholder="What needs to be done?"i]
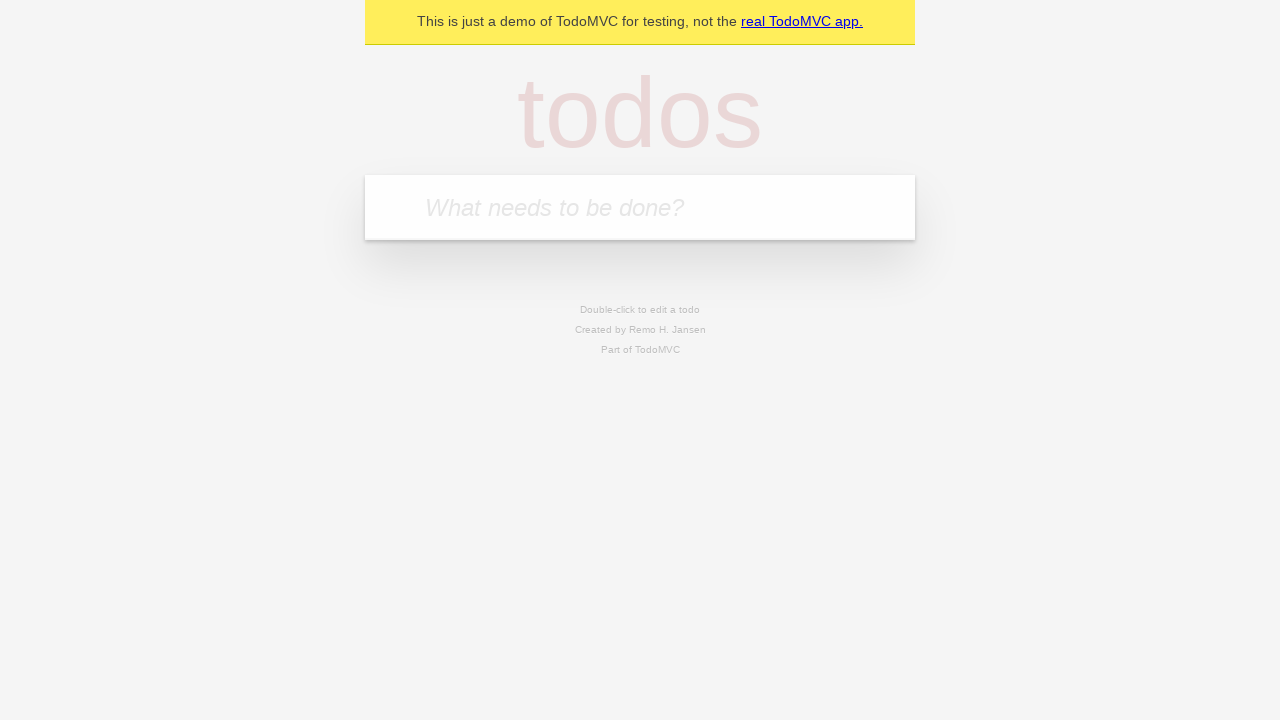

Filled todo input with 'Hello this script is to demo Playwright' on internal:attr=[placeholder="What needs to be done?"i]
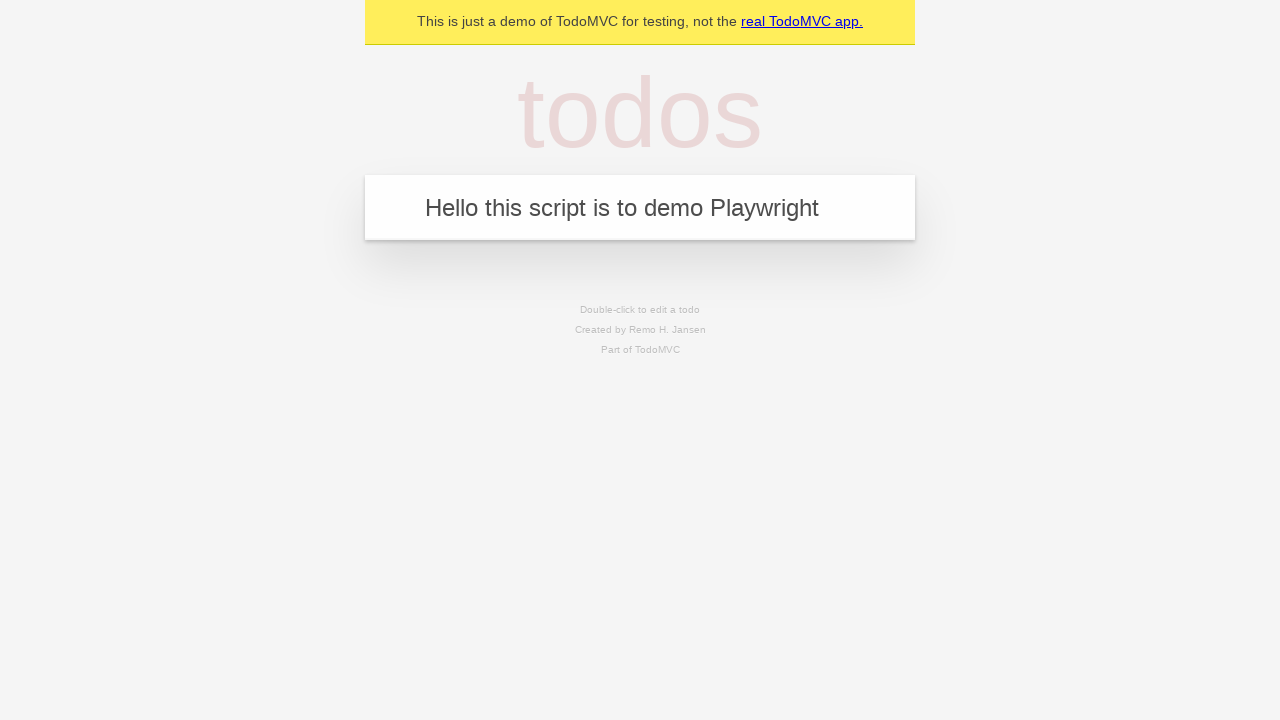

Pressed Enter to add the todo item on internal:attr=[placeholder="What needs to be done?"i]
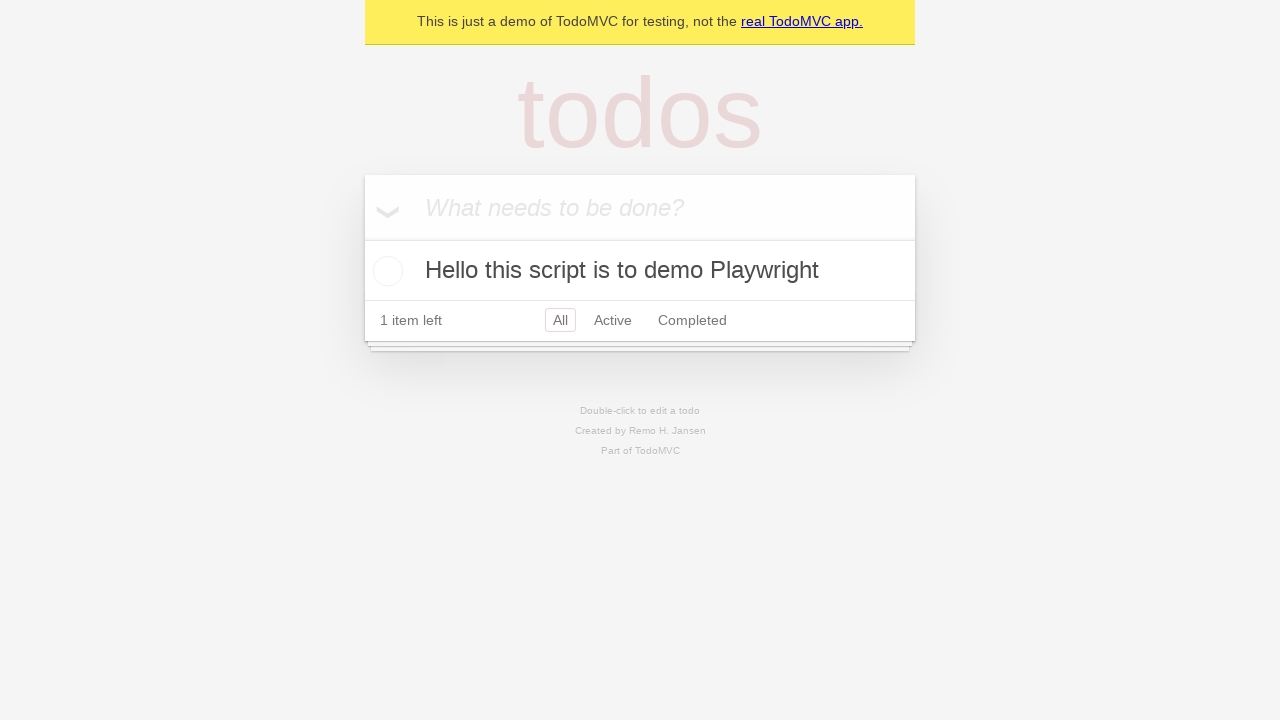

Marked todo item as completed at (385, 271) on internal:label="Toggle Todo"i
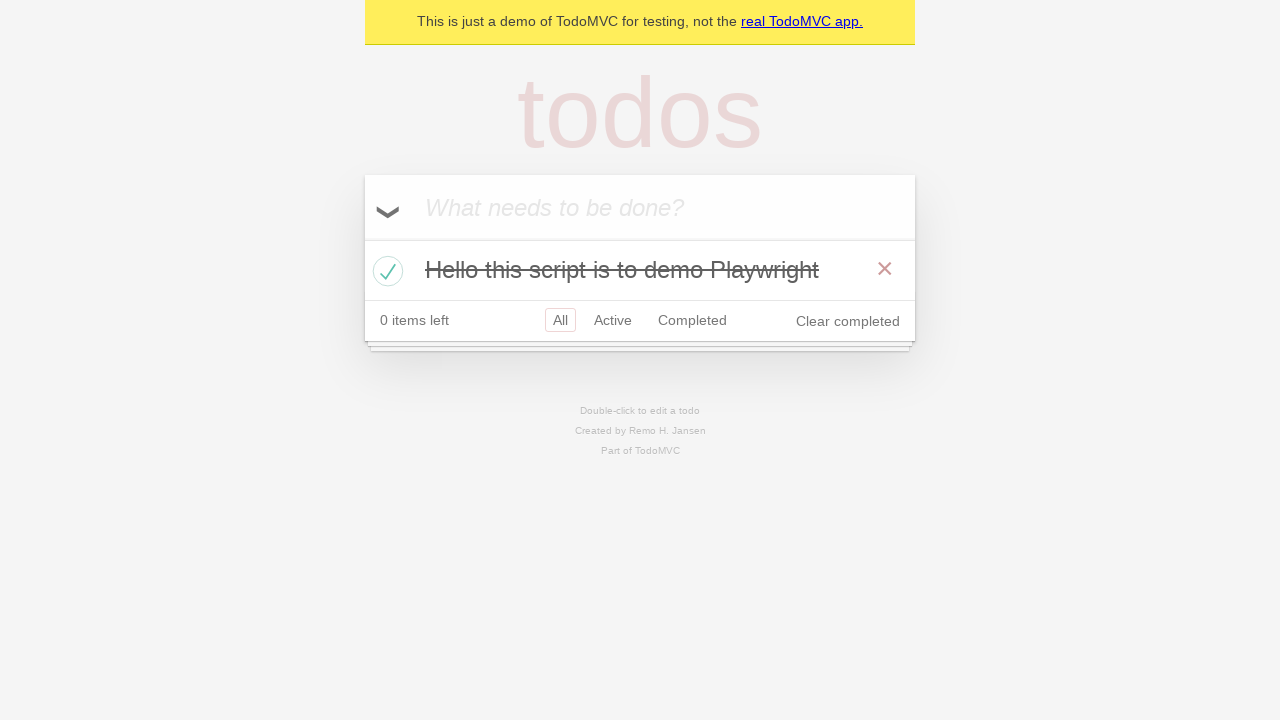

Clicked 'Clear completed' button to remove completed todo at (848, 321) on internal:role=button[name="Clear completed"i]
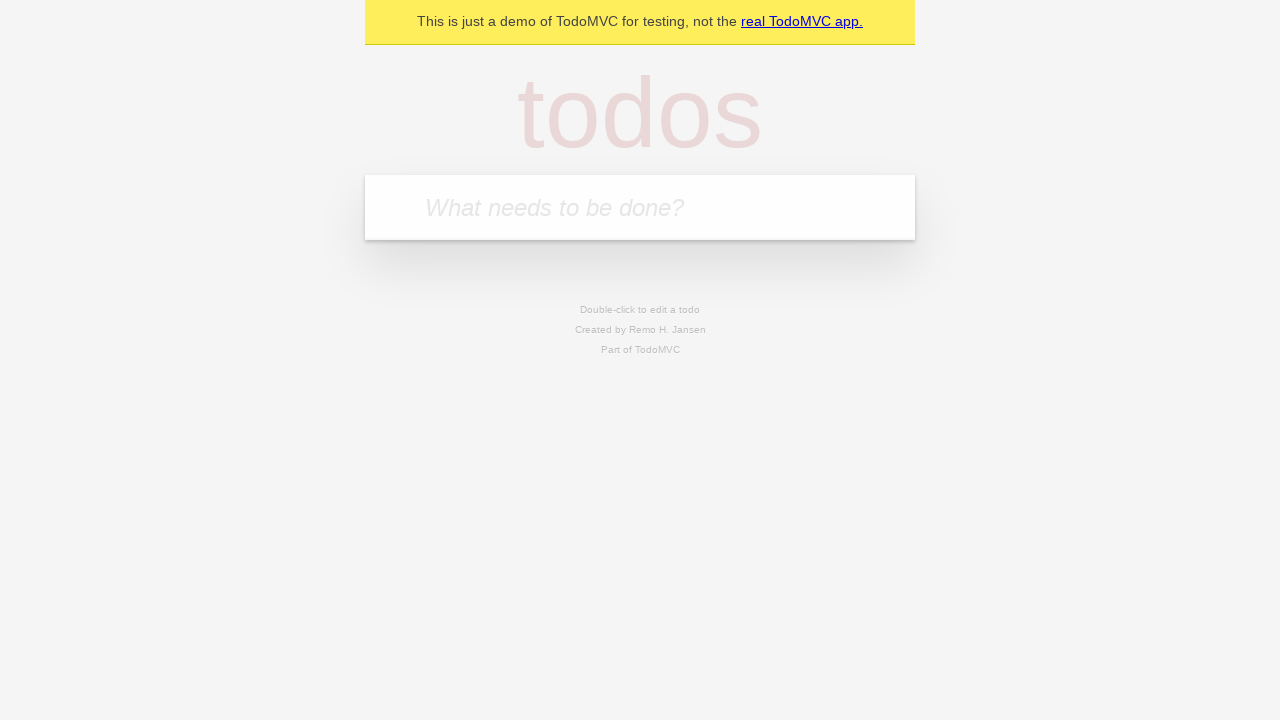

Clicked on 'real TodoMVC app.' reference link at (802, 21) on internal:role=link[name="real TodoMVC app."i]
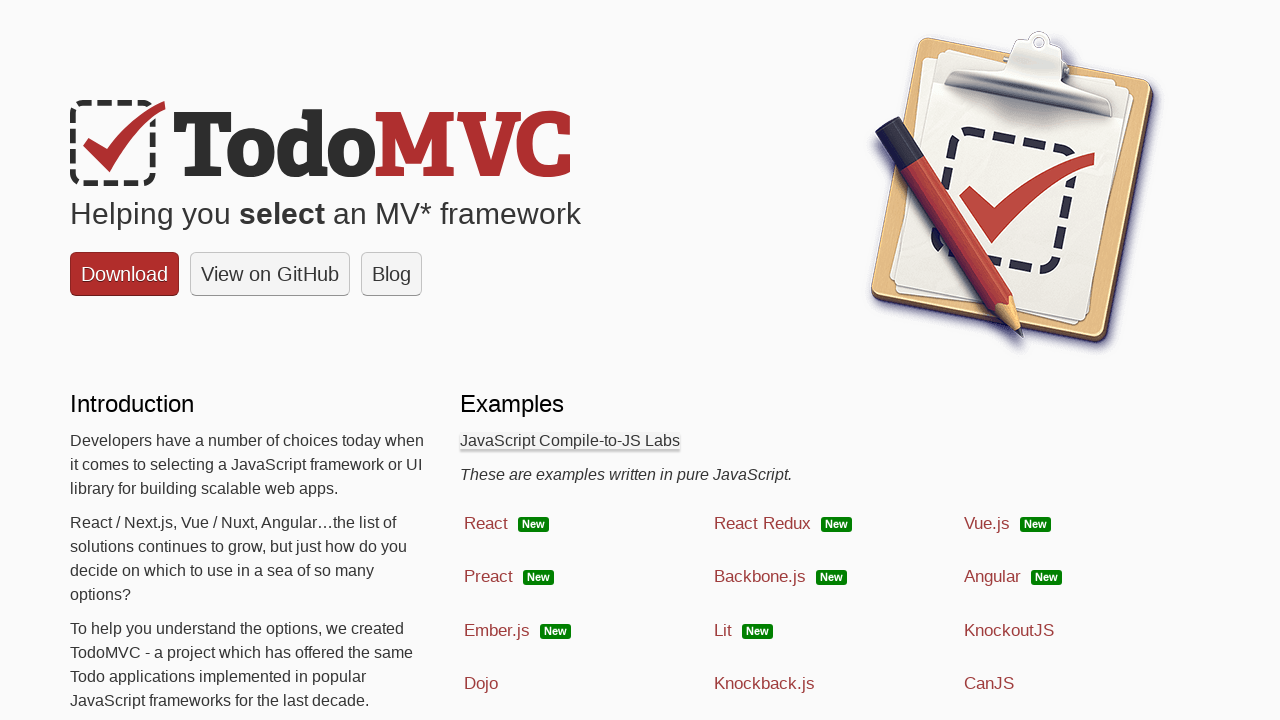

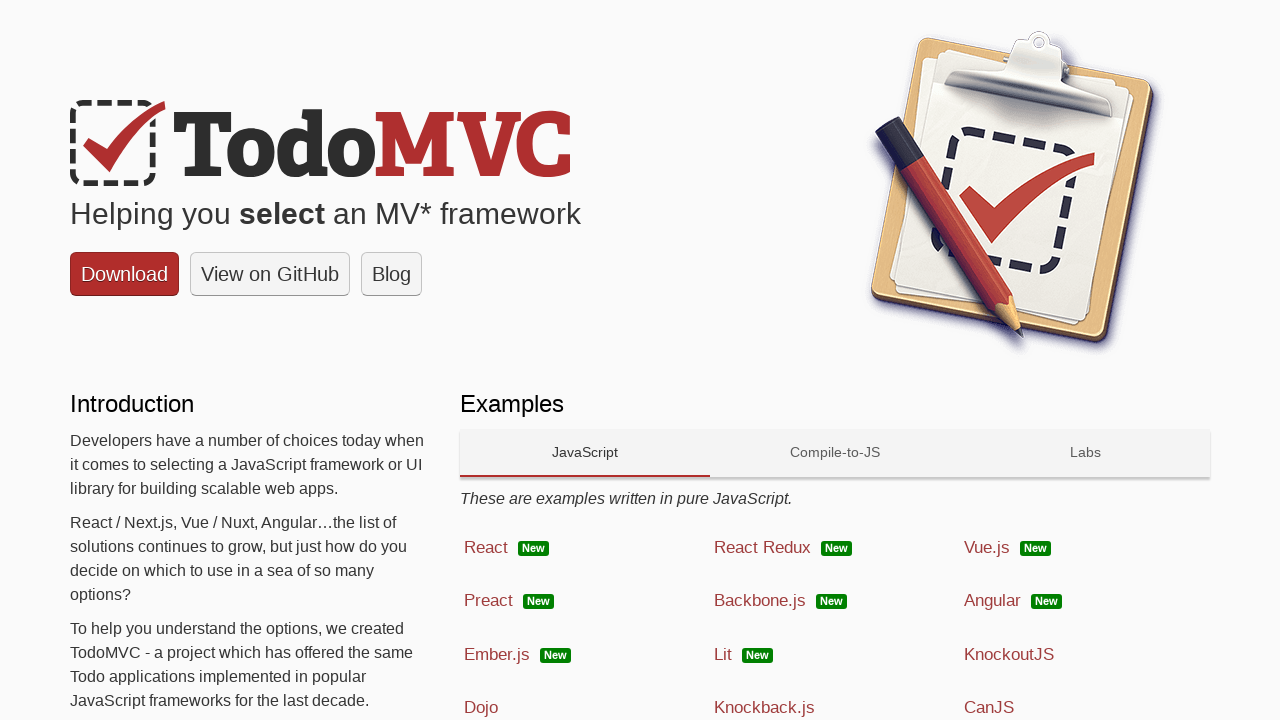